Tests a laminate flooring calculator by entering room dimensions, laminate specifications, and verifying calculation results (test case 3)

Starting URL: https://masterskayapola.ru/kalkulyator/laminata.html

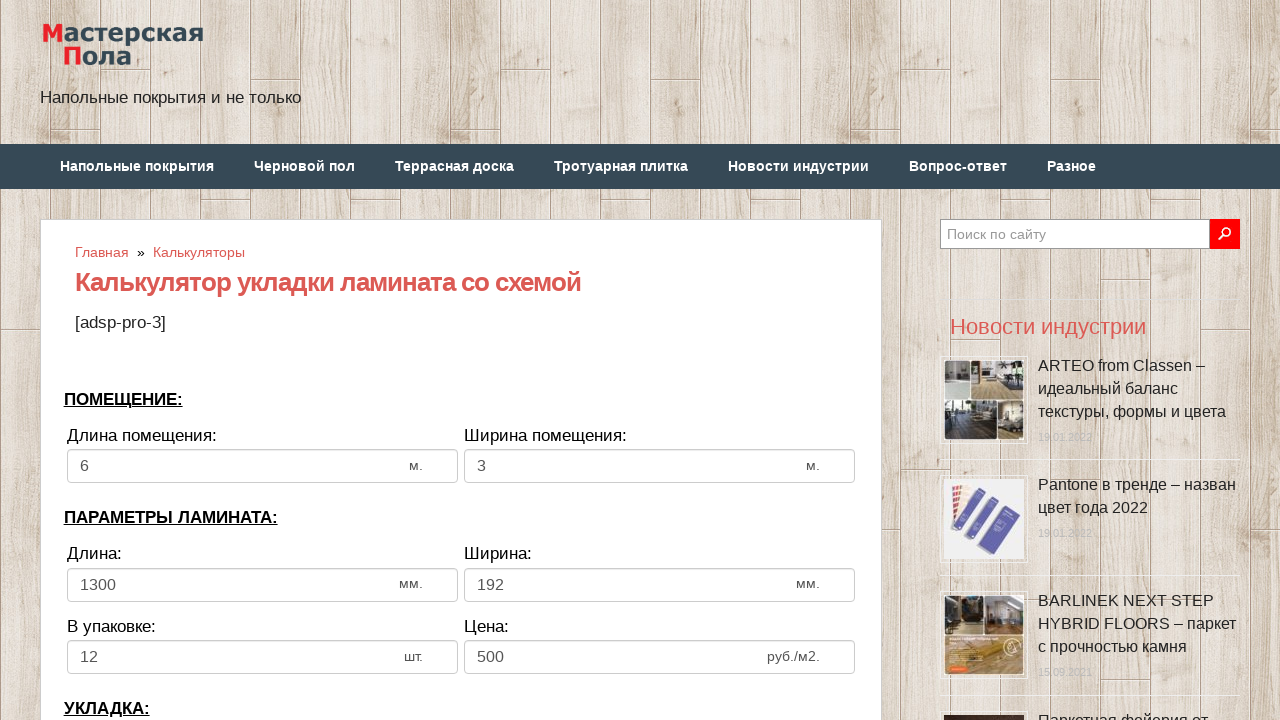

Cleared room width field on input[name='calc_roomwidth']
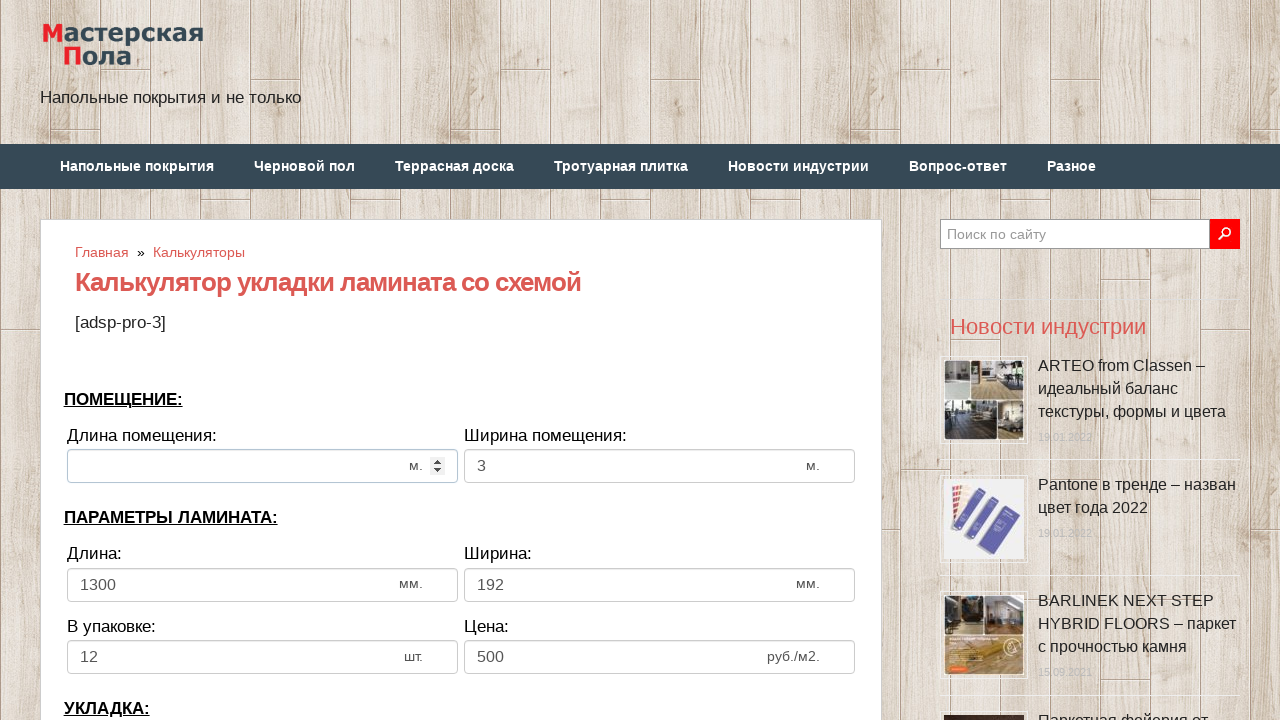

Entered room width value: 3 on input[name='calc_roomwidth']
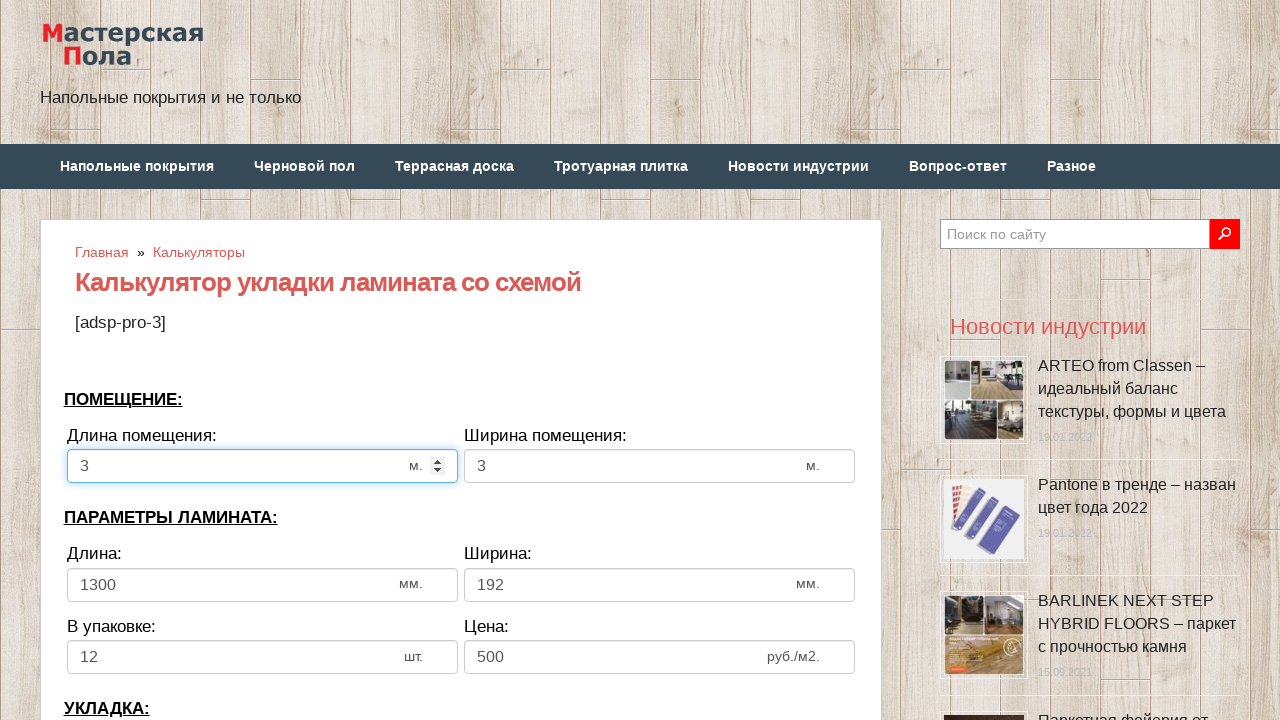

Cleared room height field on input[name='calc_roomheight']
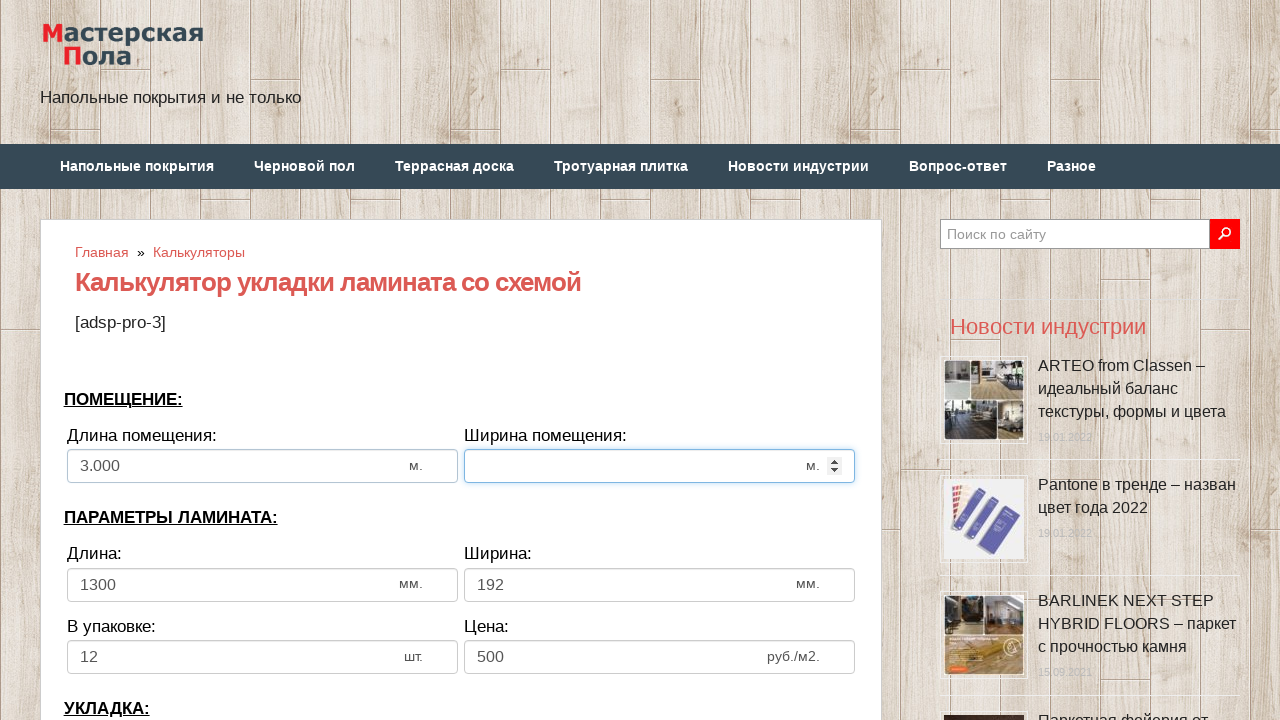

Entered room height value: 4 on input[name='calc_roomheight']
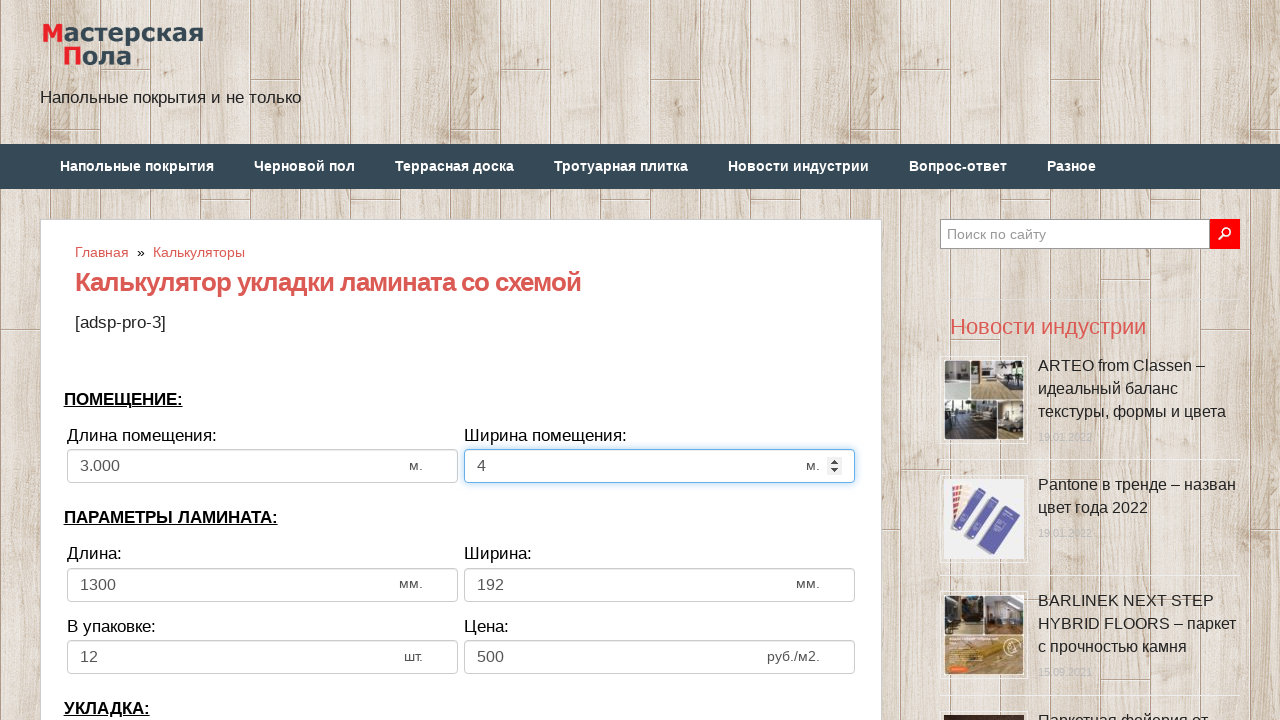

Cleared laminate width field on input[name='calc_lamwidth']
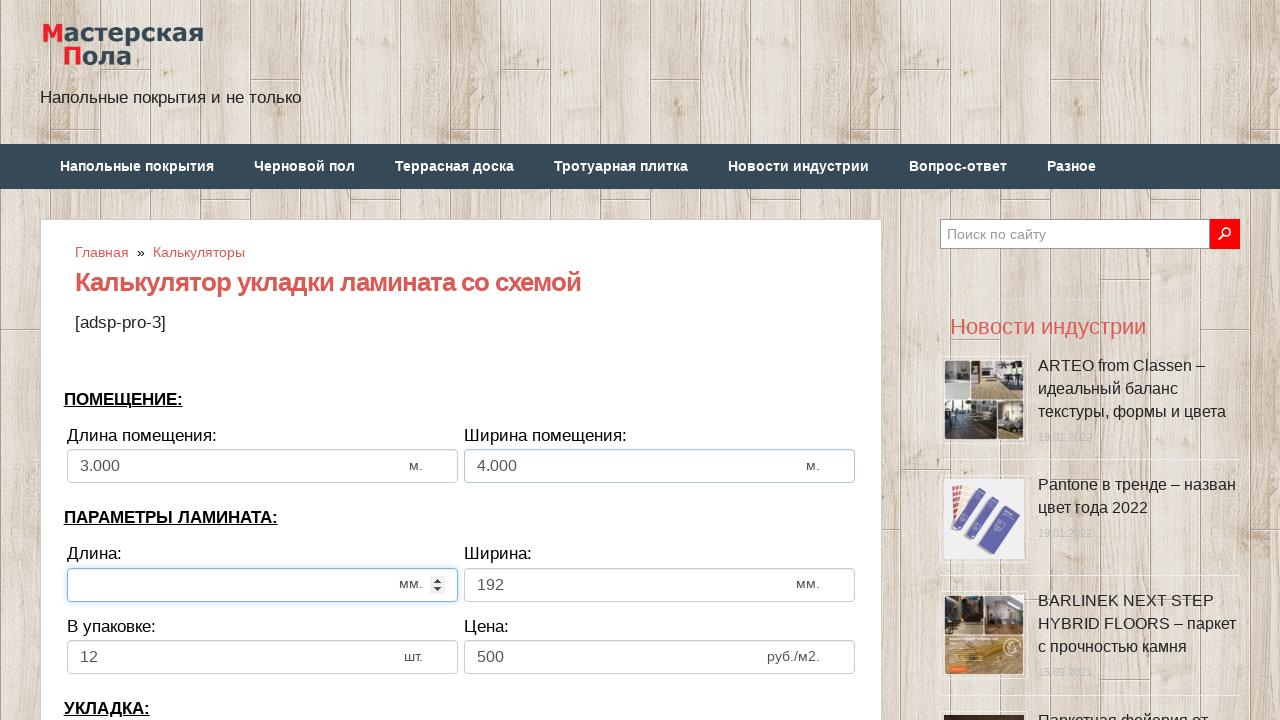

Entered laminate width value: 105 on input[name='calc_lamwidth']
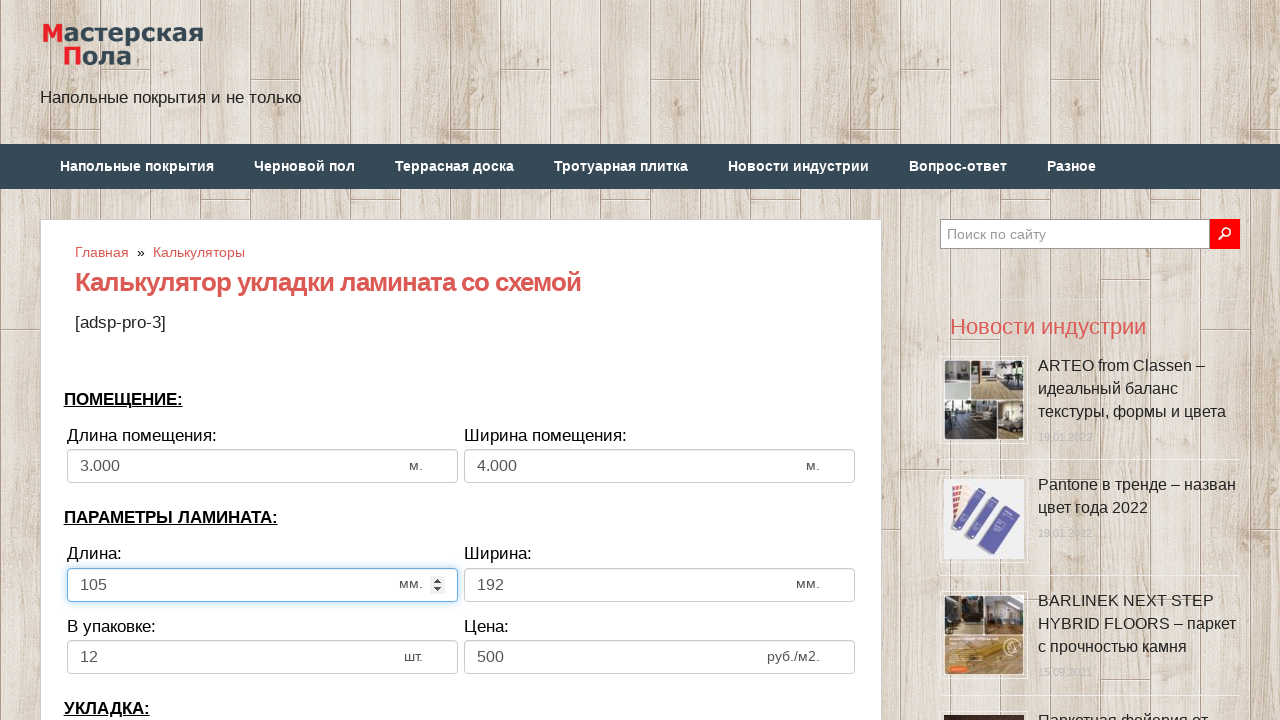

Cleared laminate height field on input[name='calc_lamheight']
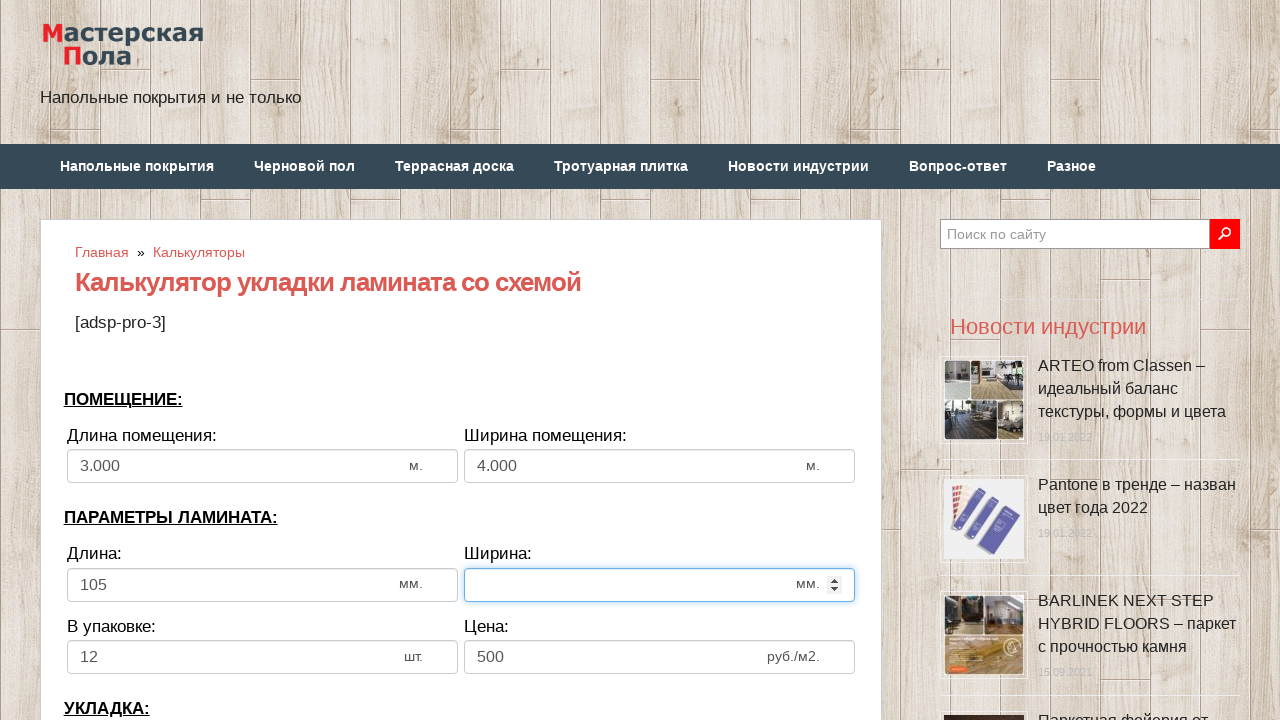

Entered laminate height value: 106 on input[name='calc_lamheight']
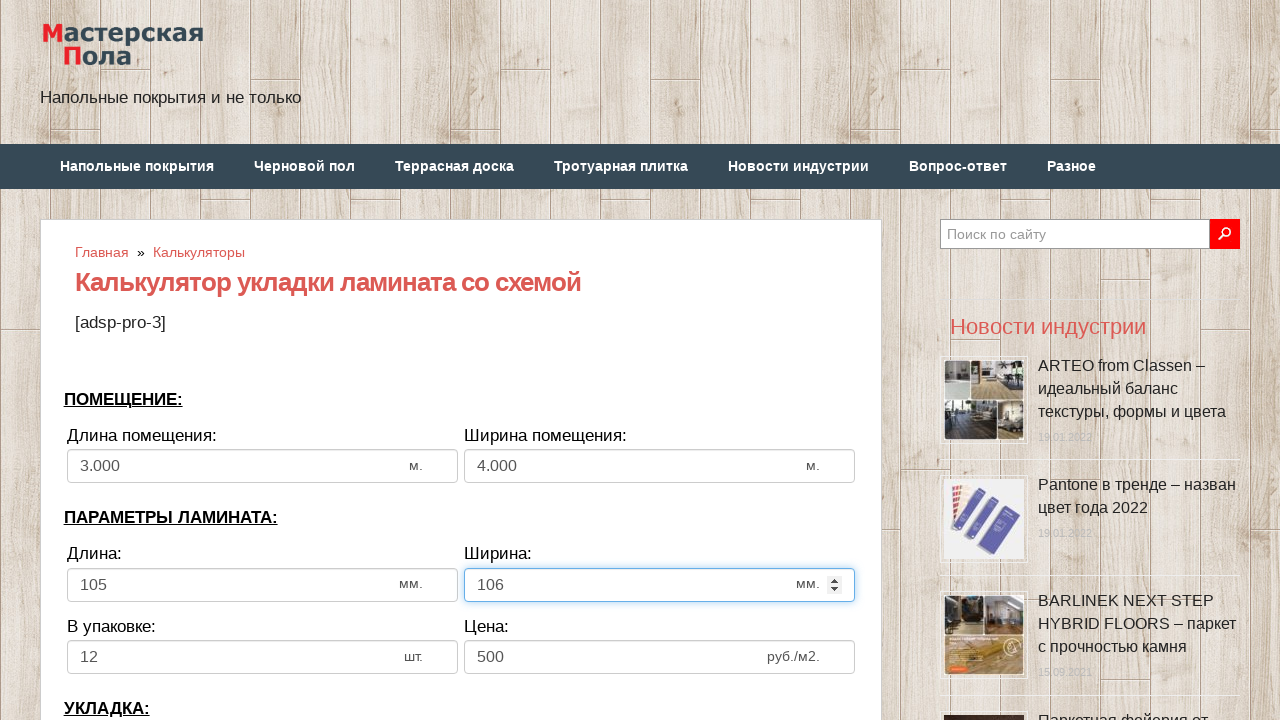

Cleared panels in pack field on input[name='calc_inpack']
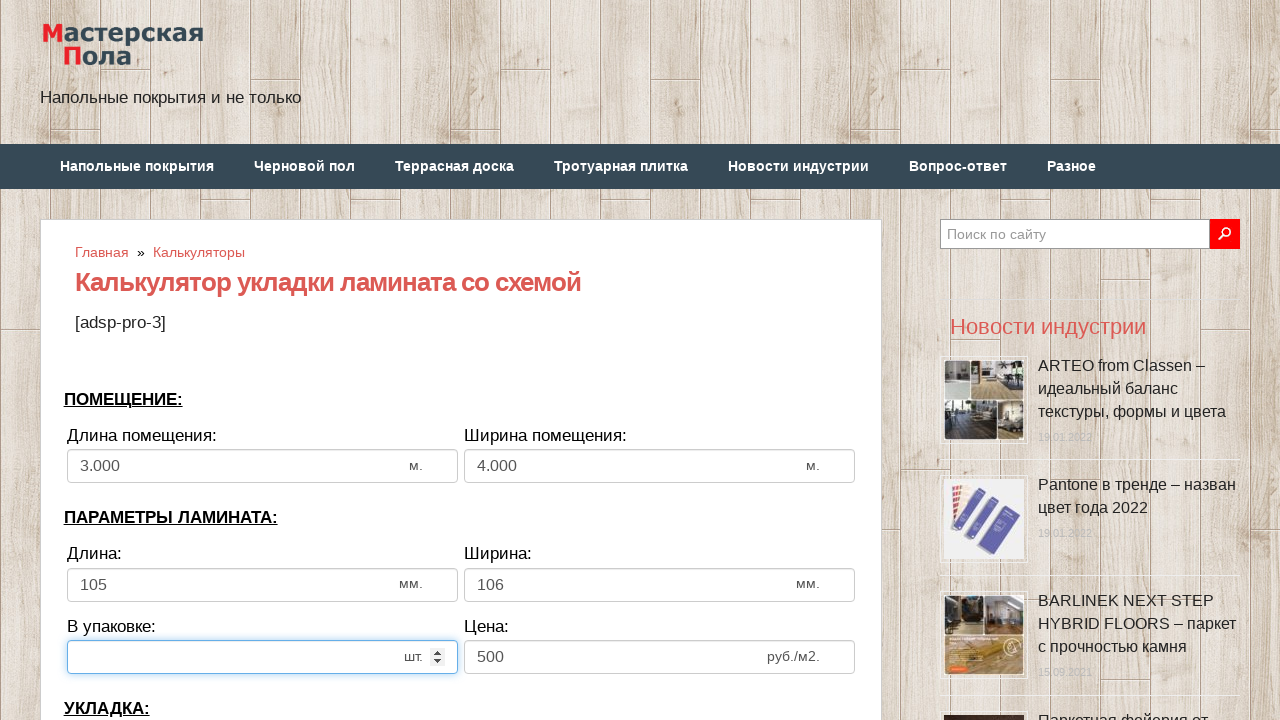

Entered panels in pack value: 7 on input[name='calc_inpack']
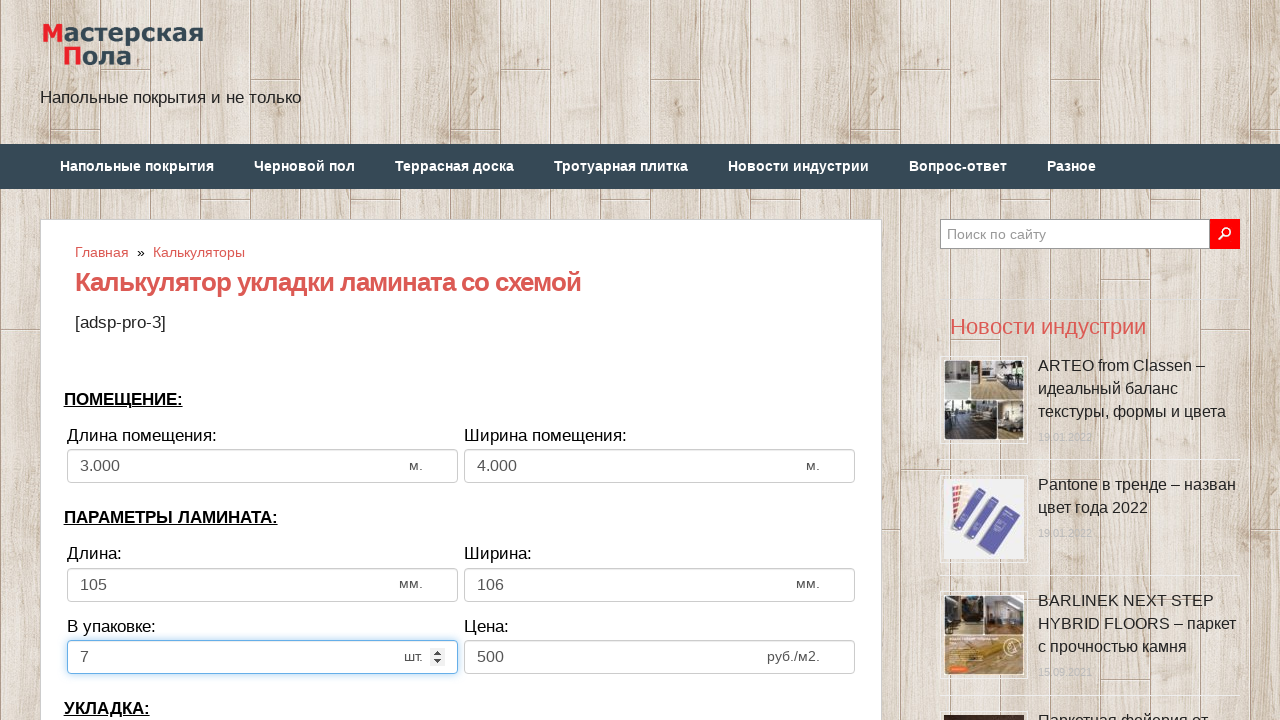

Cleared price field on input[name='calc_price']
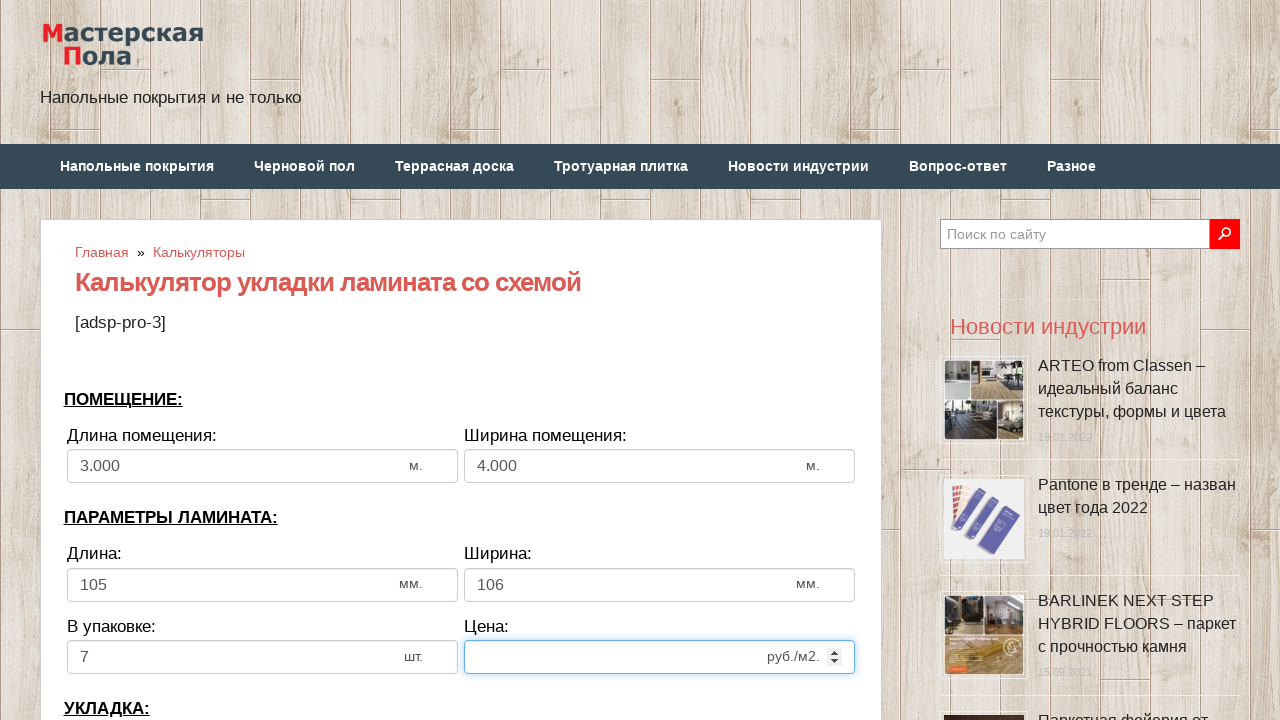

Entered price value: 80 on input[name='calc_price']
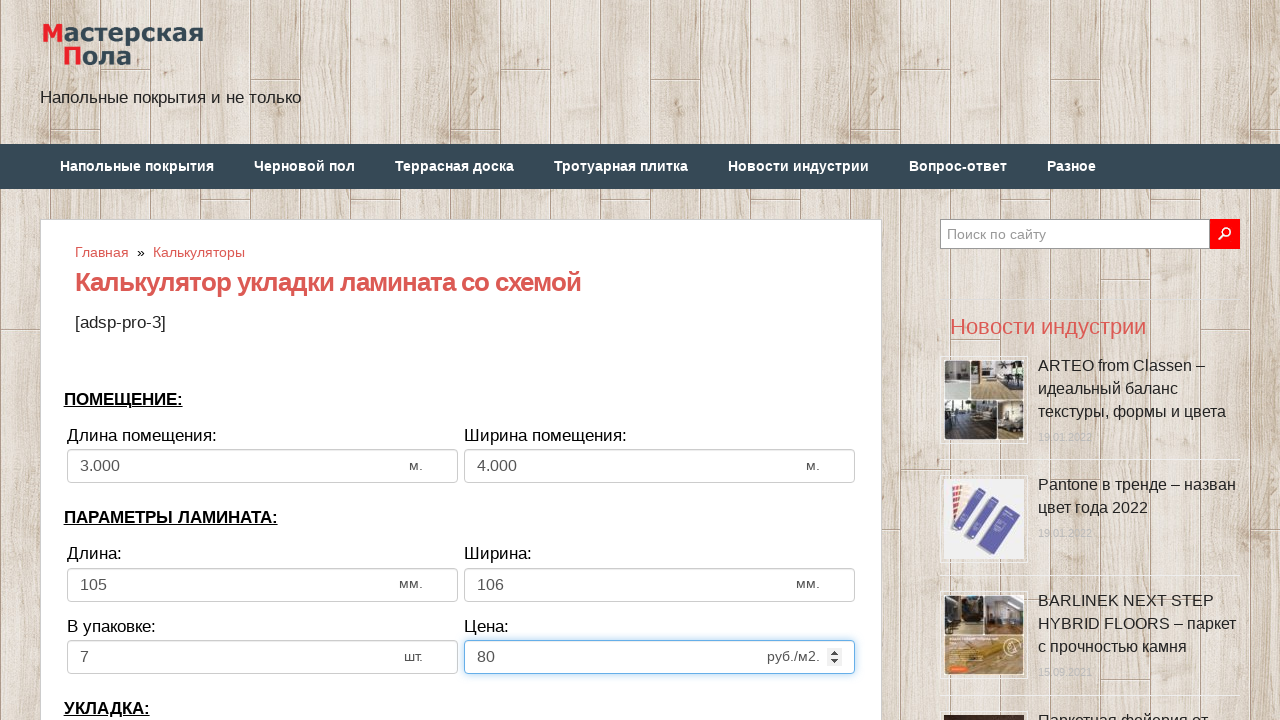

Cleared bias field on input[name='calc_bias']
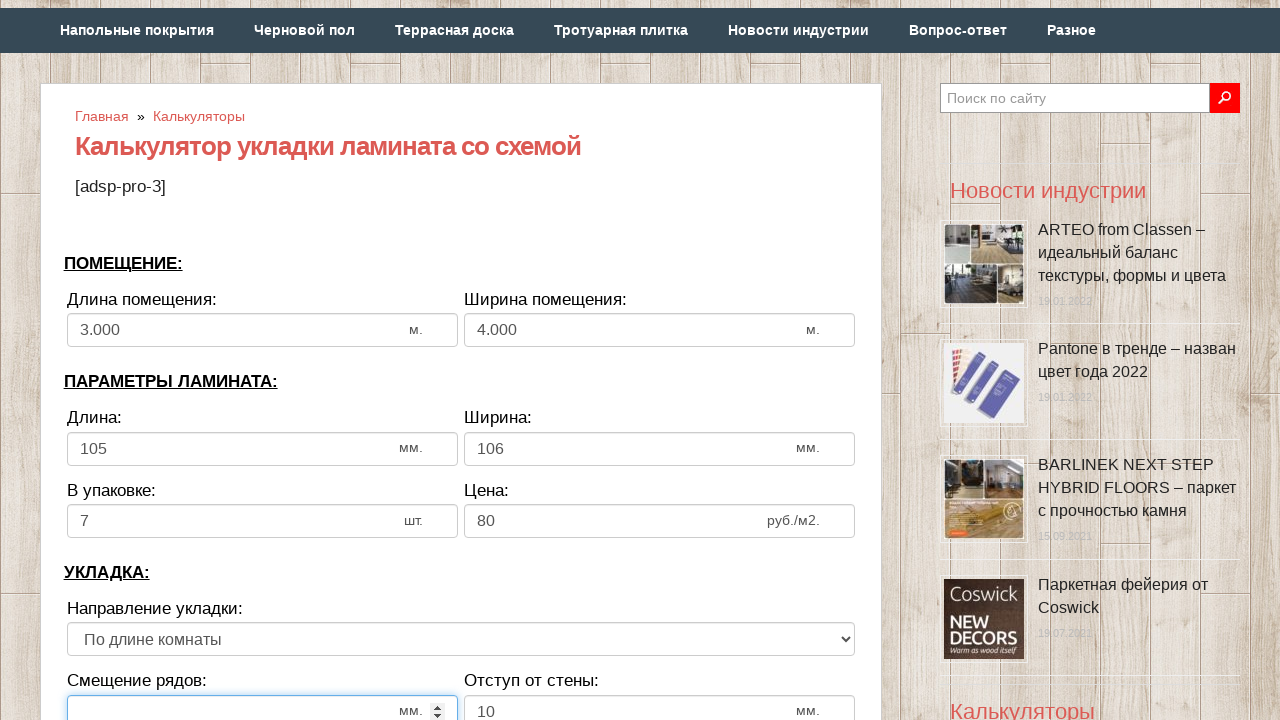

Entered bias value: 9 on input[name='calc_bias']
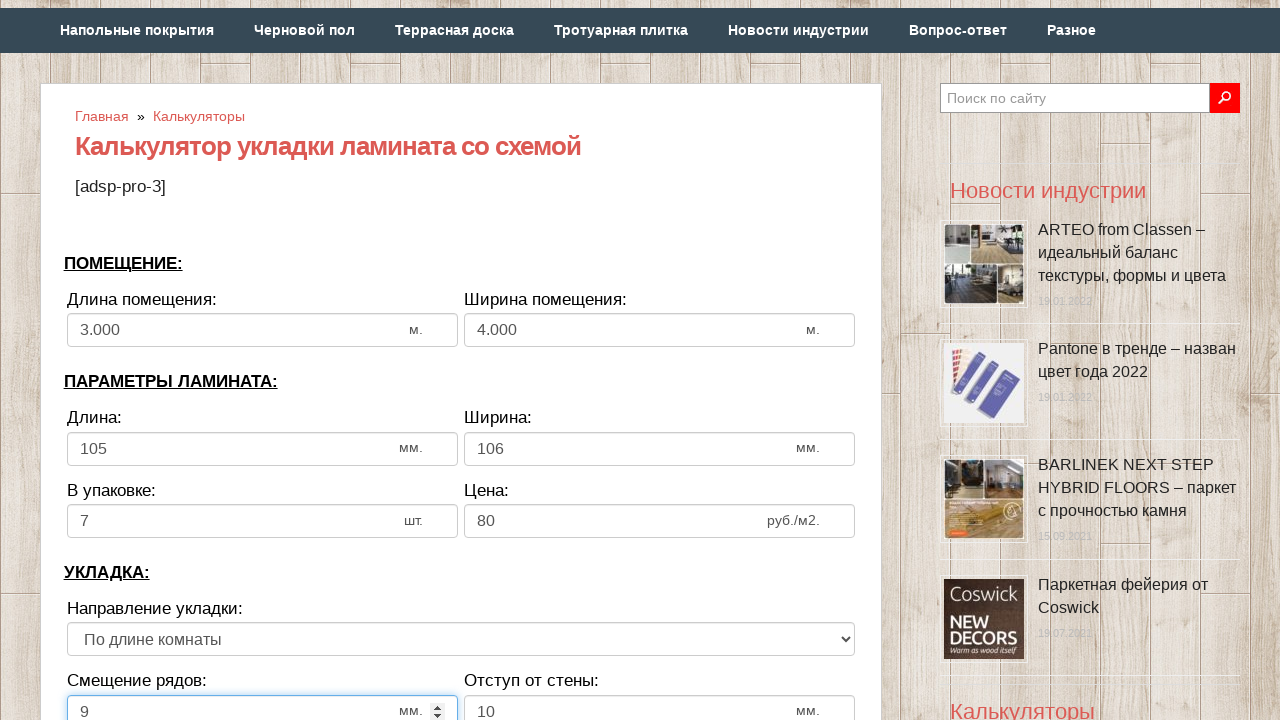

Cleared wall distance field on input[name='calc_walldist']
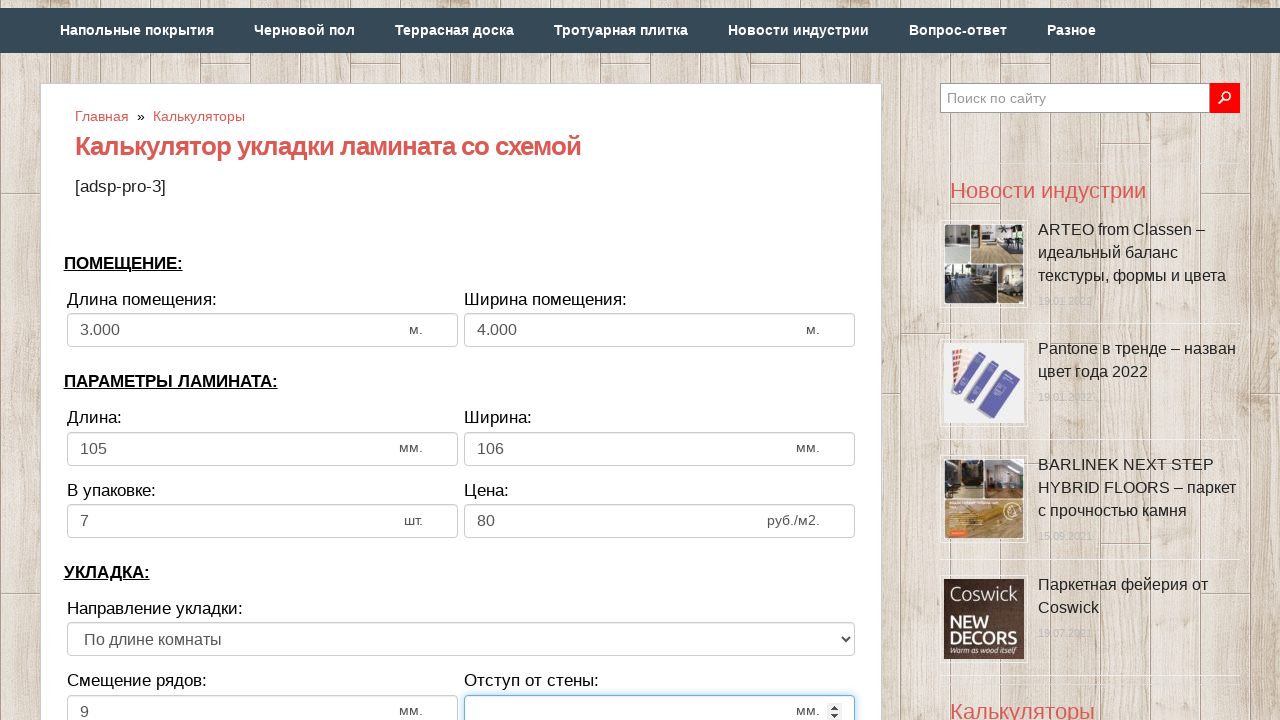

Entered wall distance value: 10 on input[name='calc_walldist']
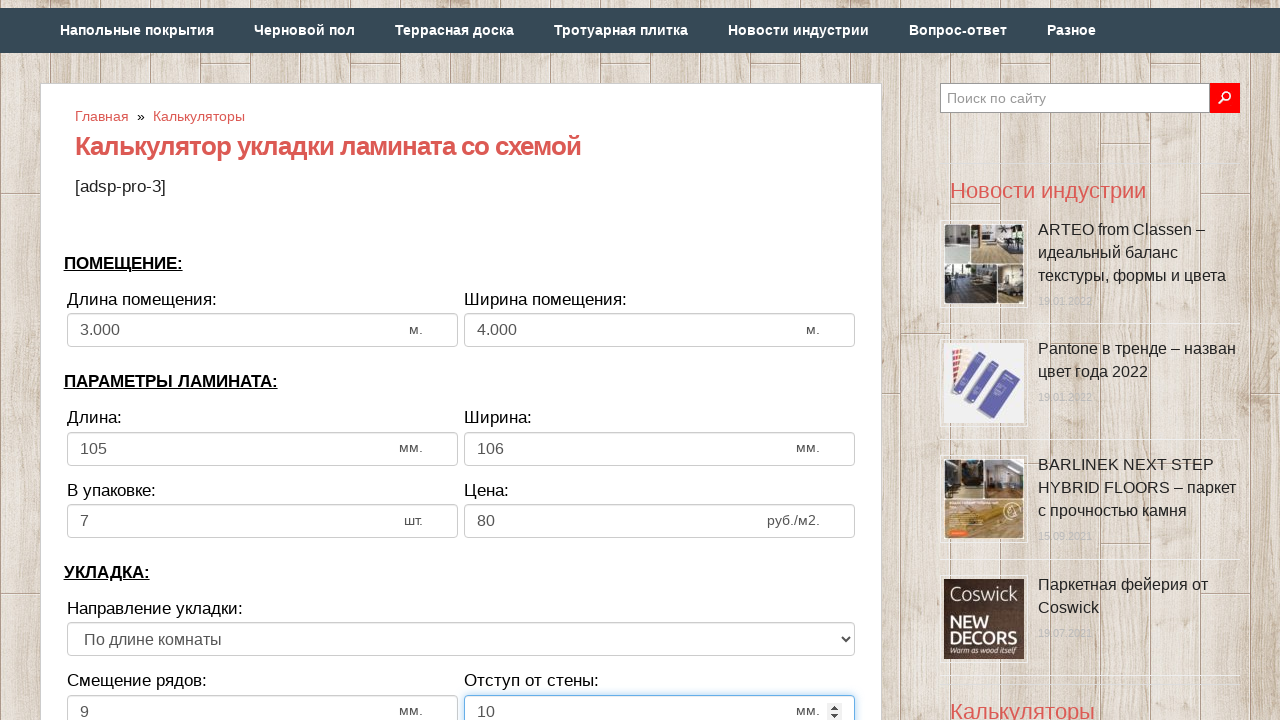

Selected laying direction option at index 1 on select[name='calc_direct']
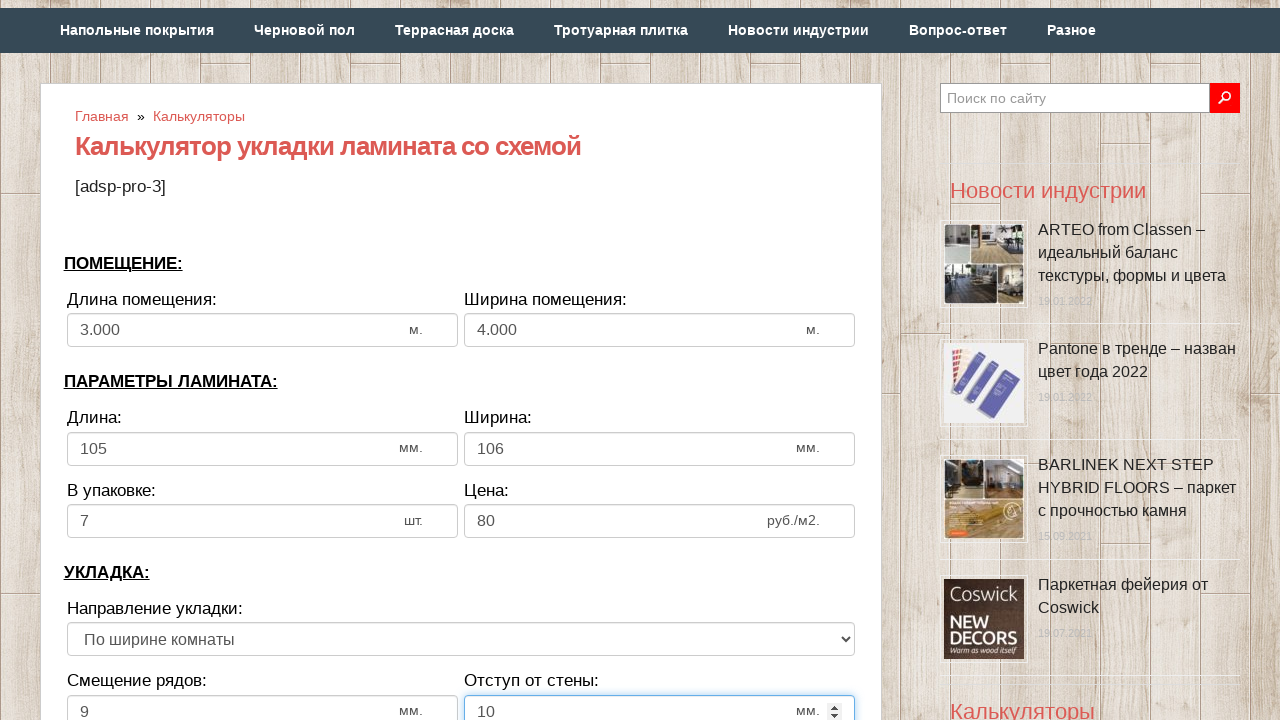

Clicked calculate button at (461, 361) on div.form_element > input
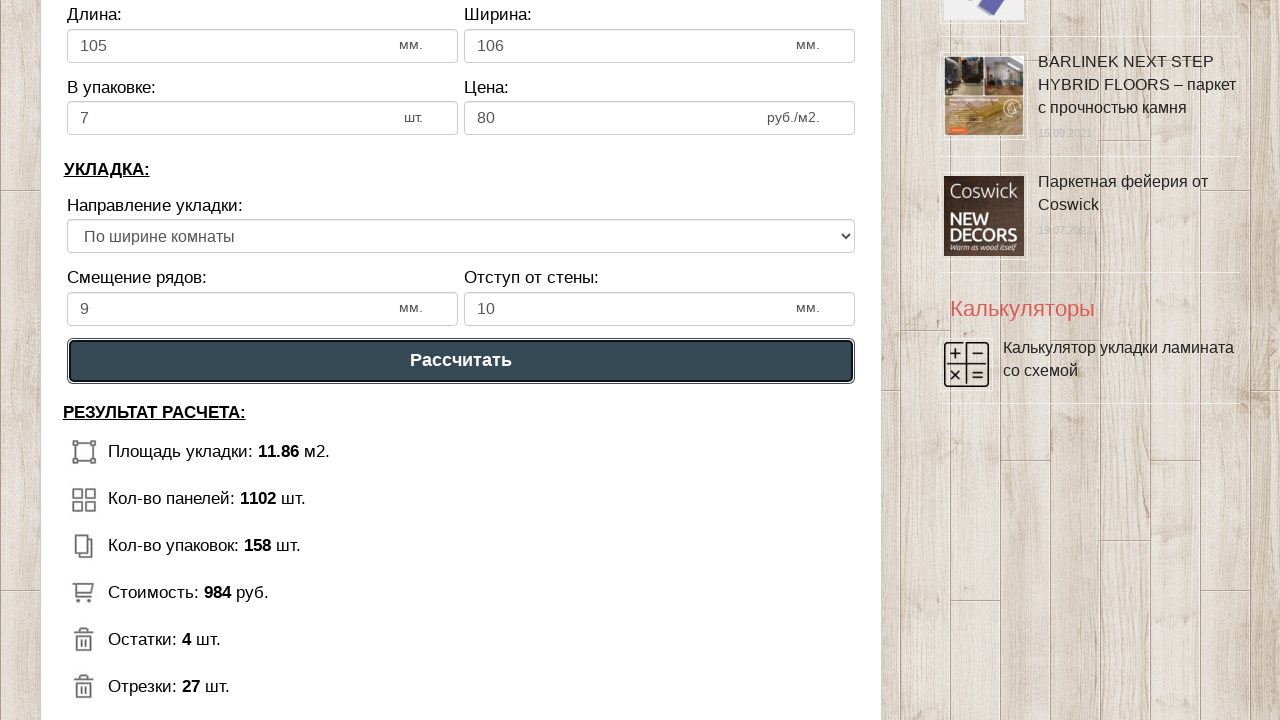

Calculation results loaded successfully
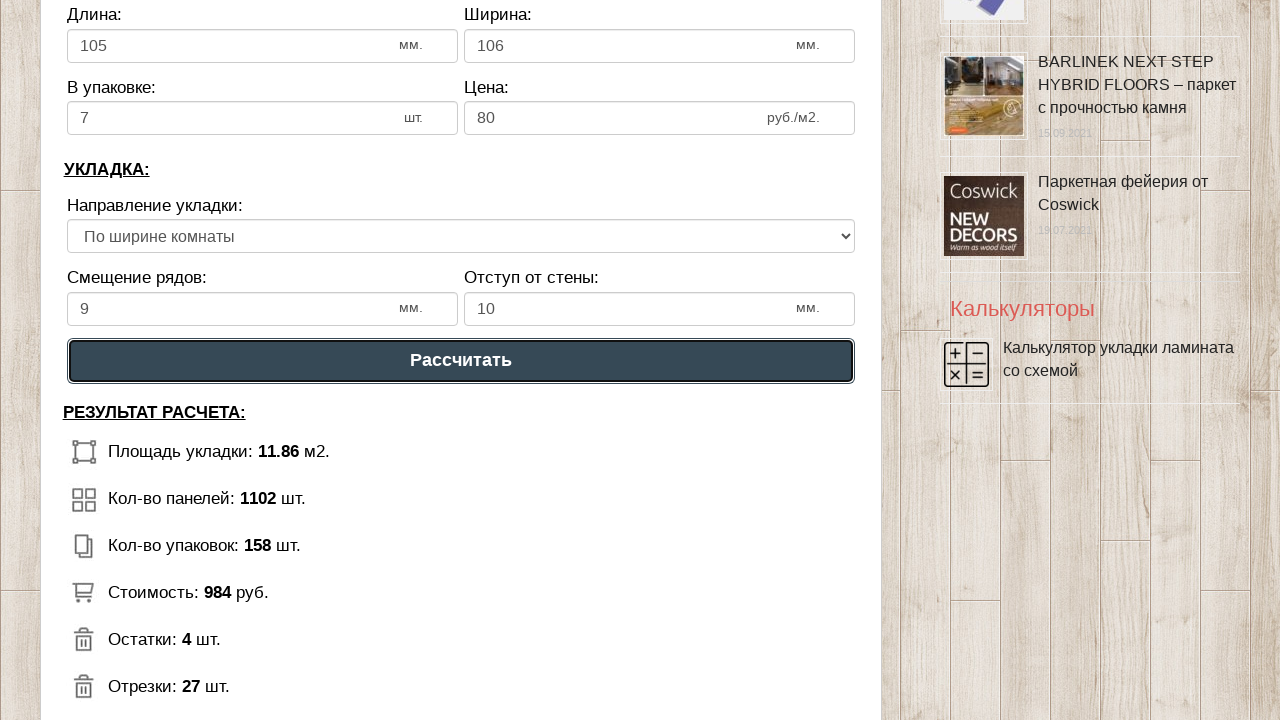

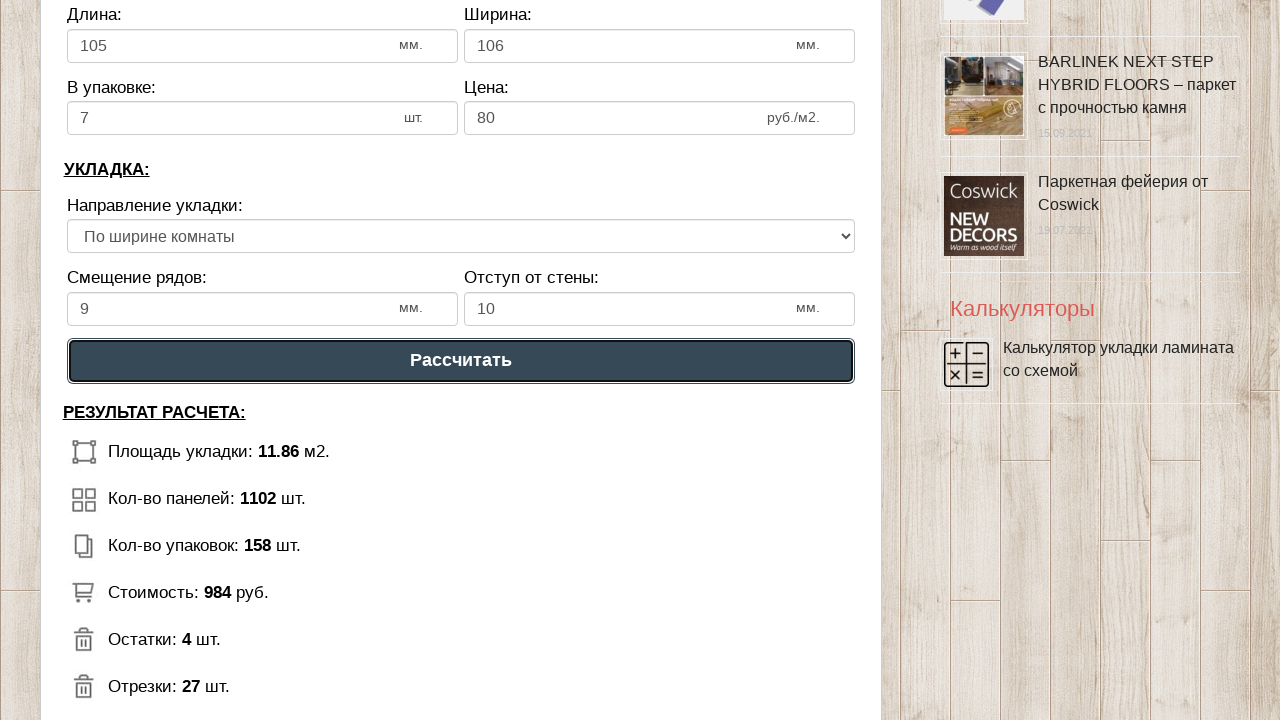